Tests JavaScript prompt alert handling by clicking a button to trigger a prompt, entering text into the prompt, and accepting it

Starting URL: https://v1.training-support.net/selenium/javascript-alerts

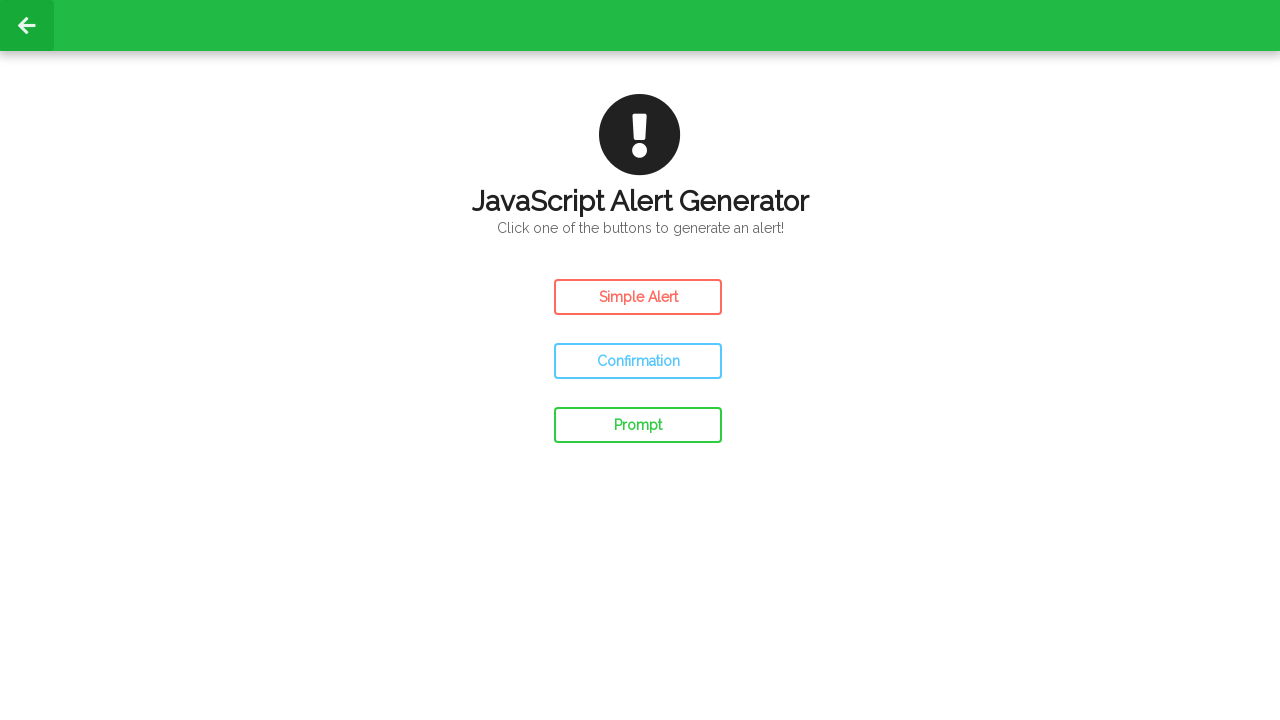

Clicked prompt button to trigger JavaScript alert at (638, 425) on #prompt
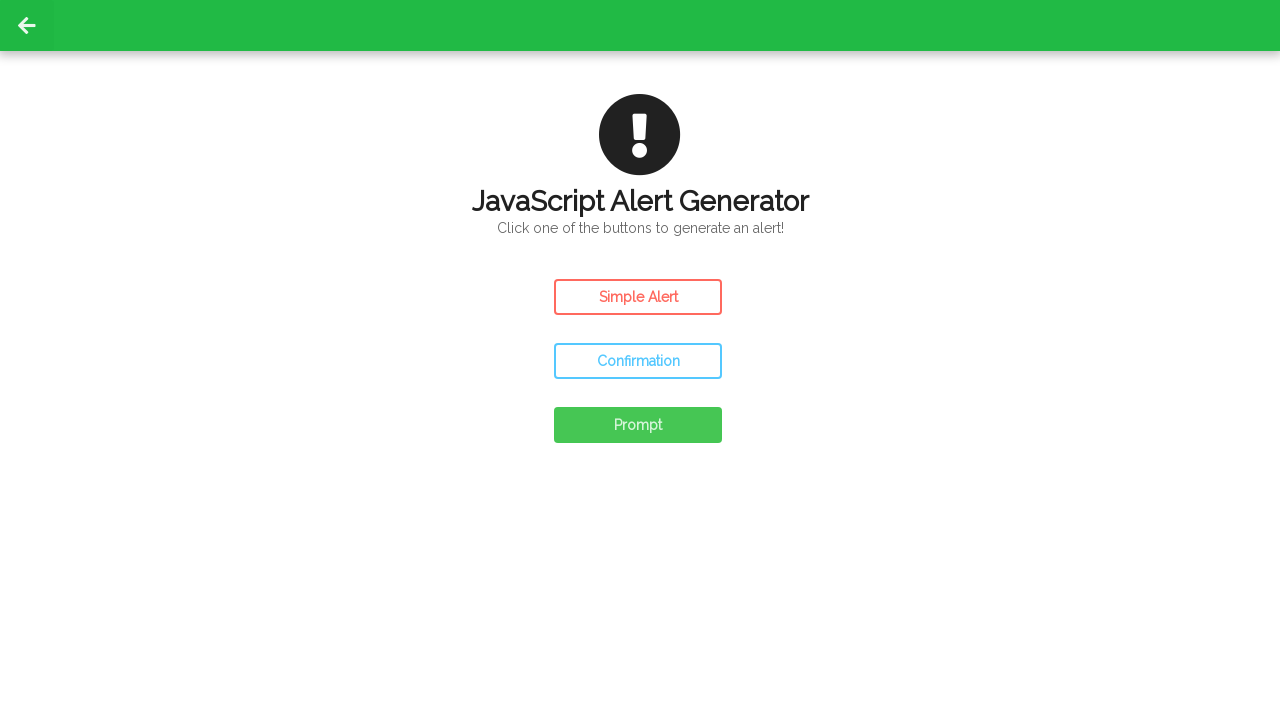

Set up dialog handler to accept prompt with text 'Awesome!'
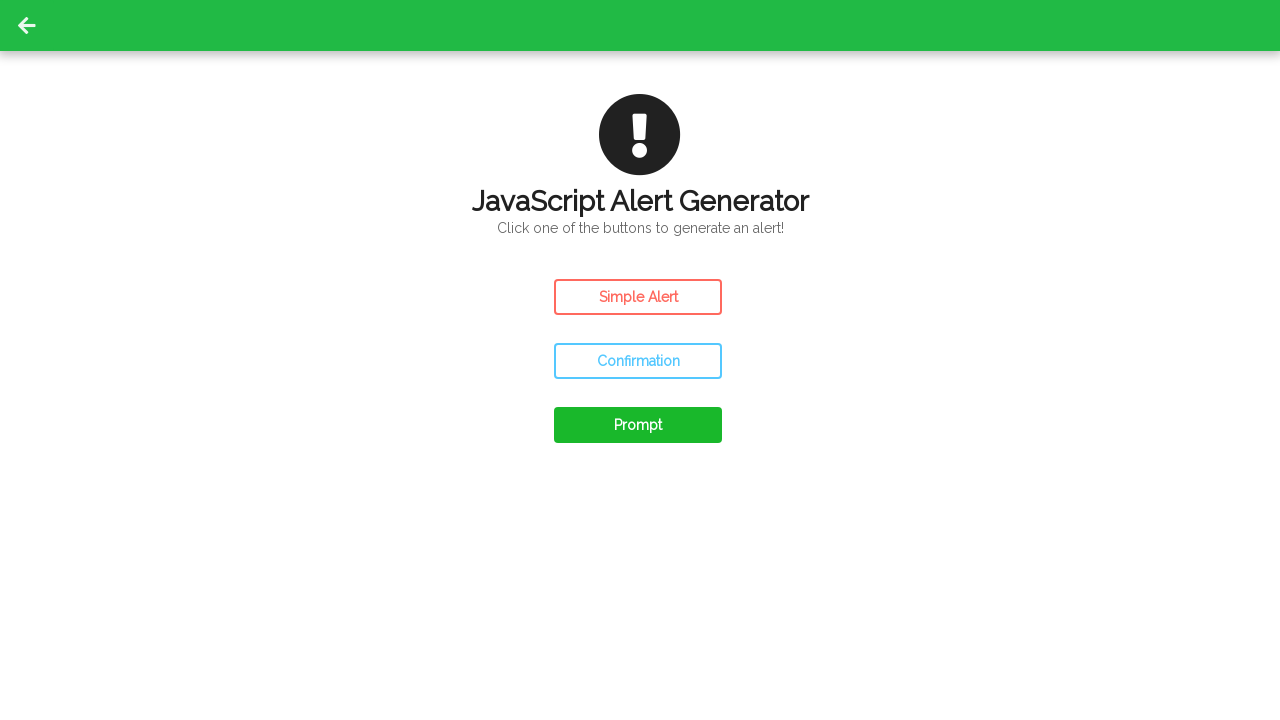

Clicked prompt button again to trigger dialog with handler in place at (638, 425) on #prompt
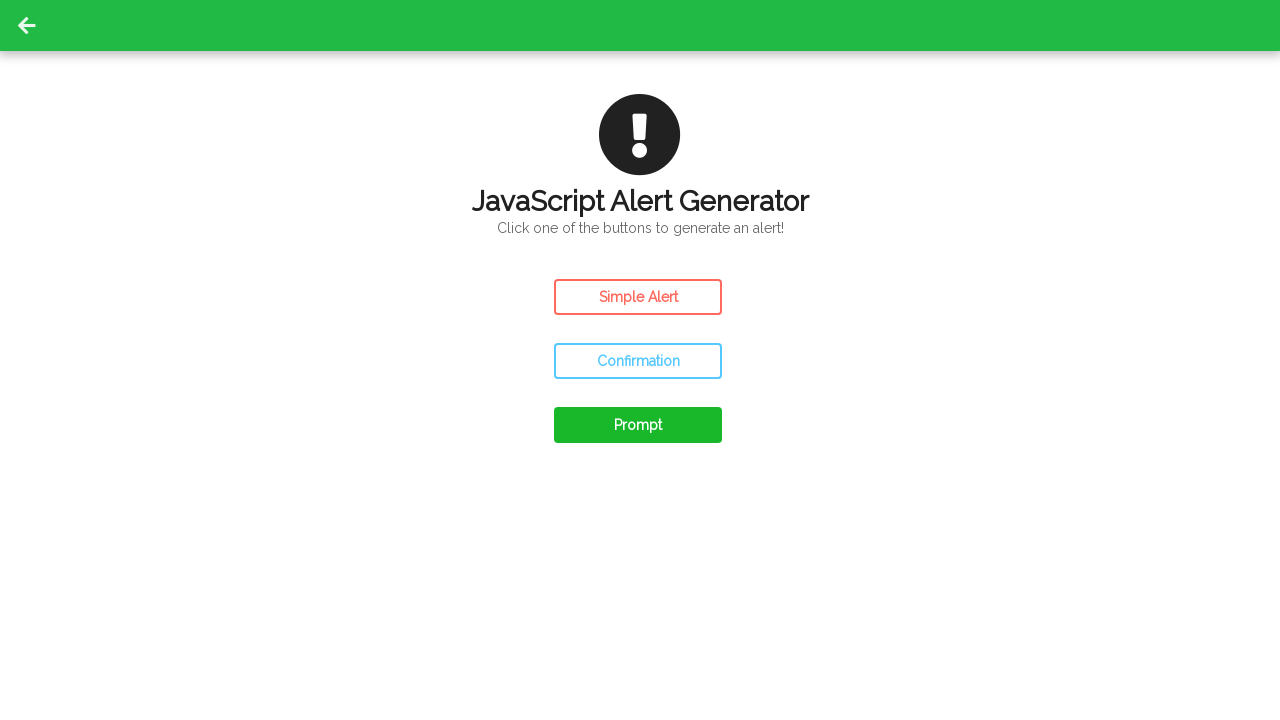

Waited 500ms to ensure prompt dialog was handled
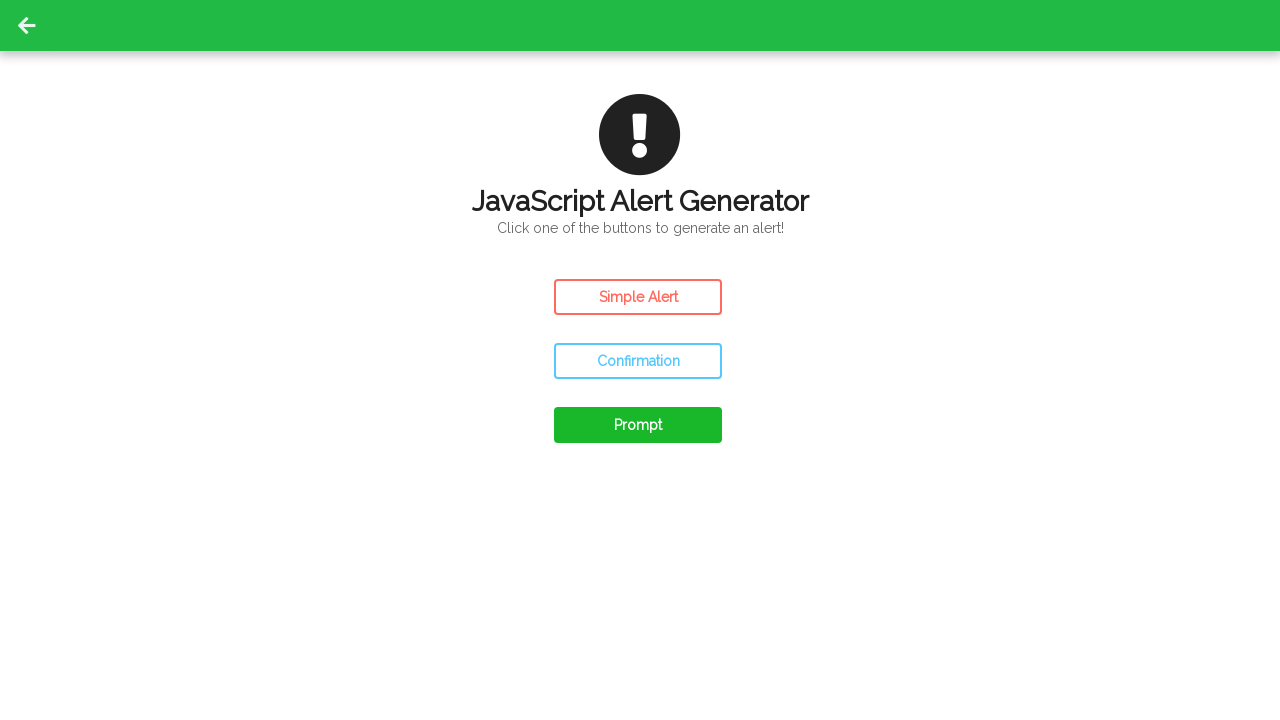

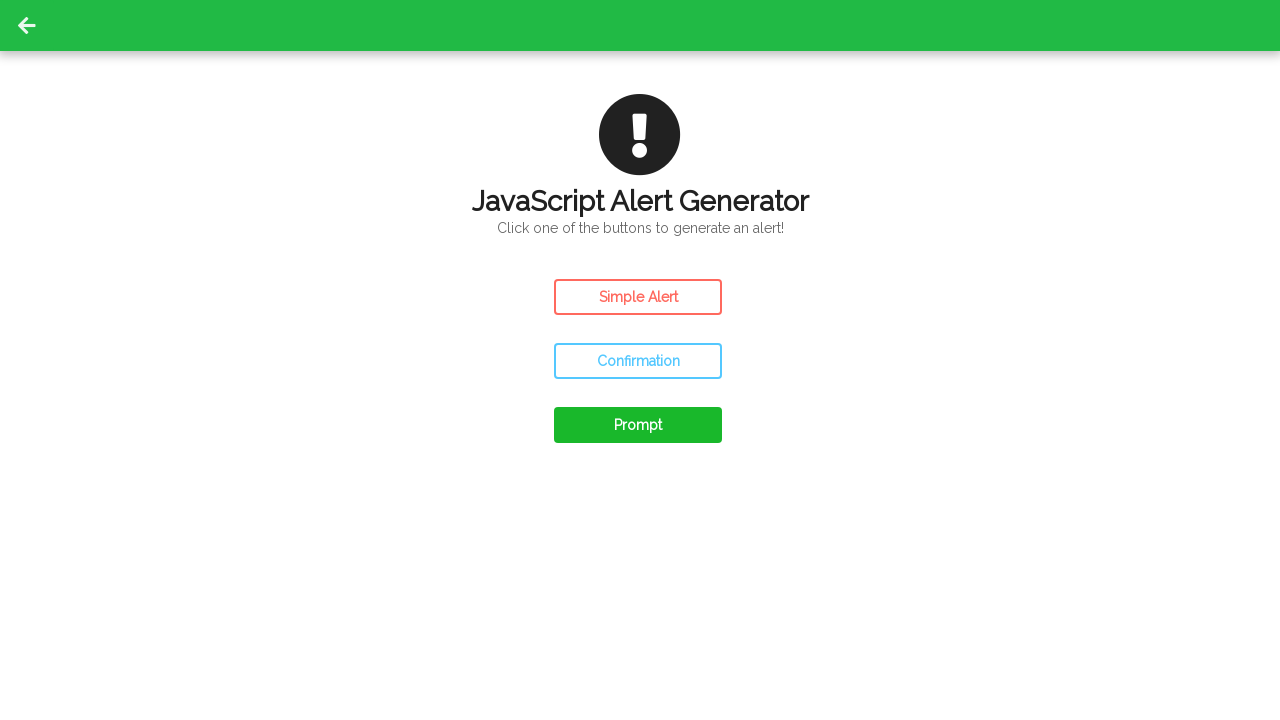